Tests iframe and alert handling by switching to an iframe, triggering an alert, dismissing it, and then switching back to the main content

Starting URL: https://www.w3schools.com/js/tryit.asp?filename=tryjs_alert2

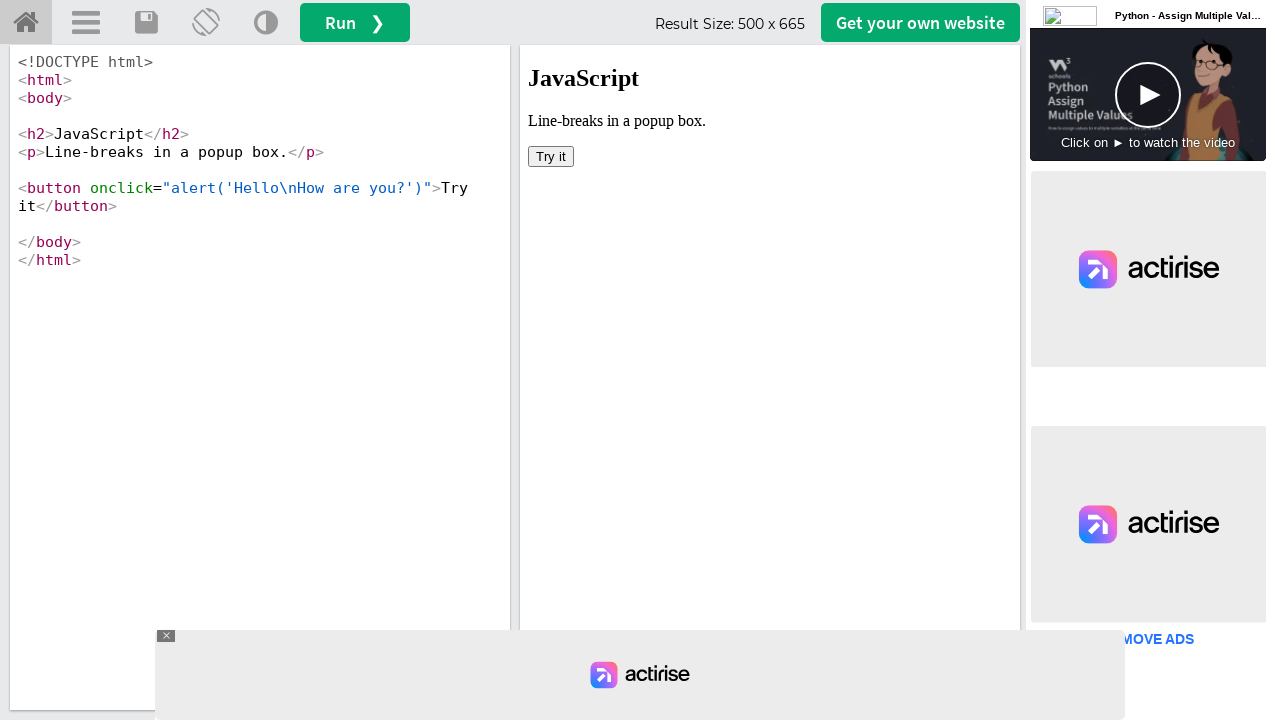

Located iframe with selector #iframeResult
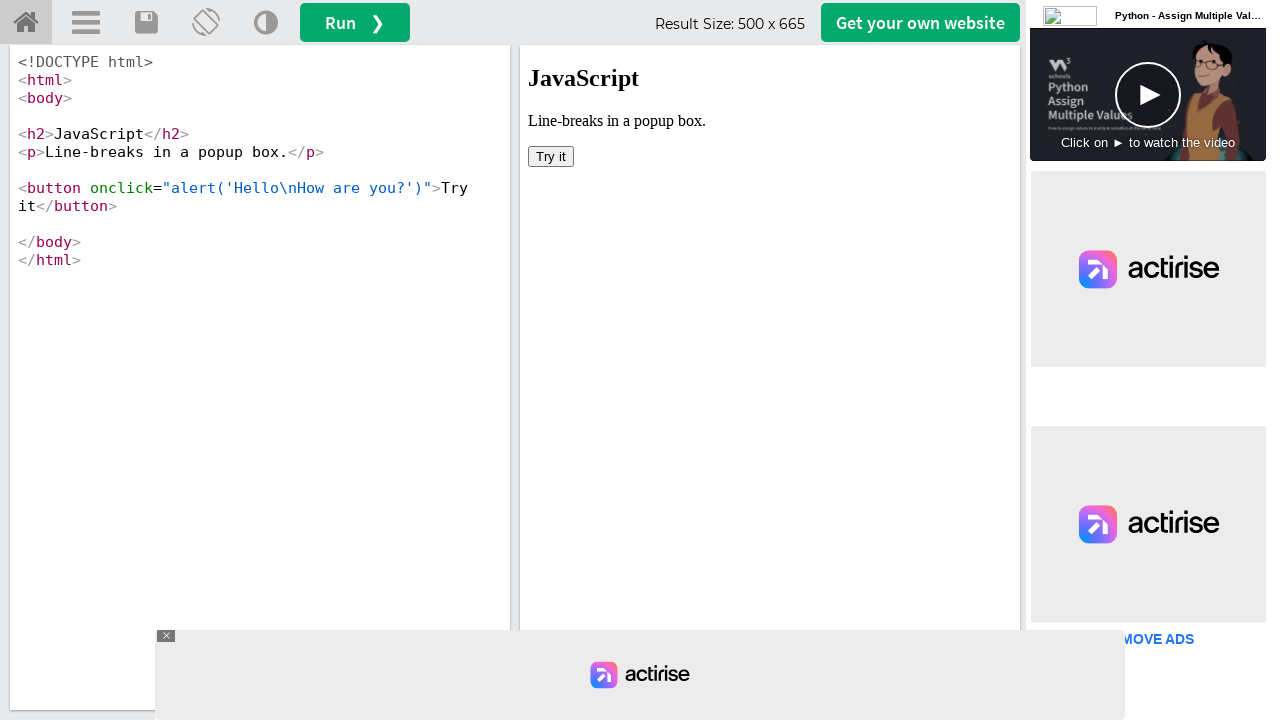

Clicked 'Try it' button inside iframe to trigger alert at (551, 156) on #iframeResult >> internal:control=enter-frame >> button:has-text('Try it')
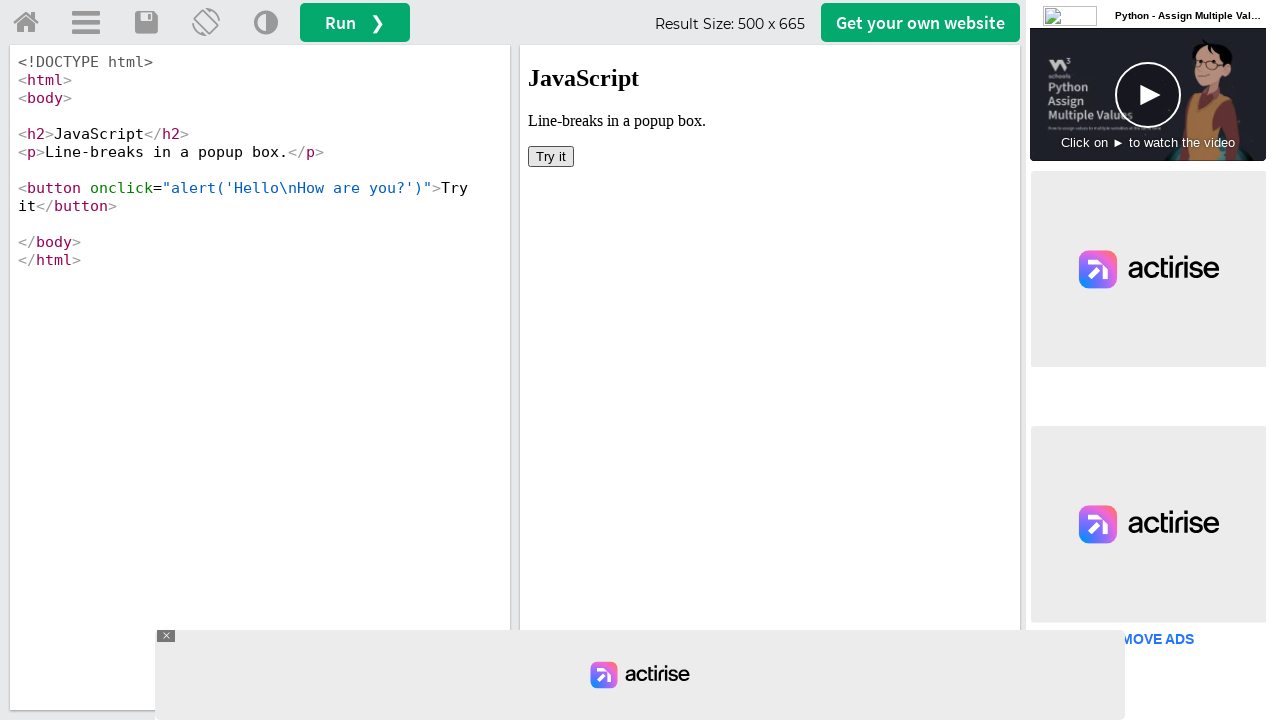

Set up dialog handler to dismiss alerts
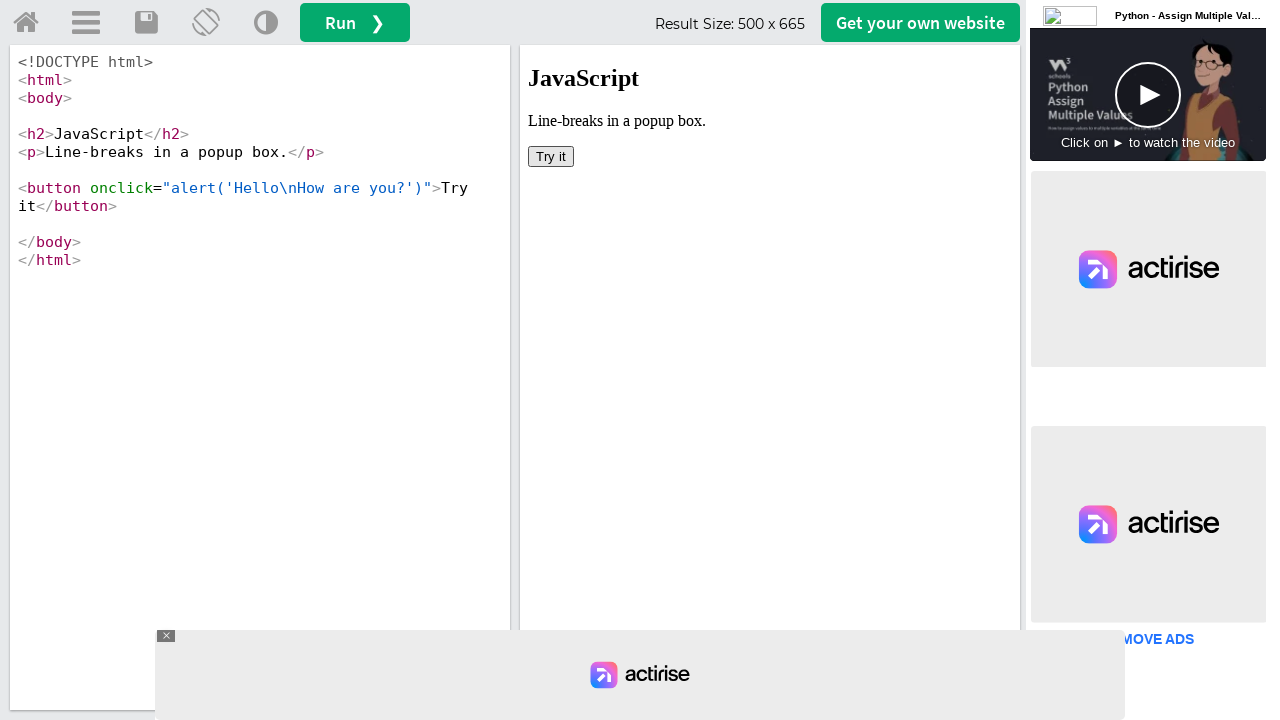

Verified Run button (#runbtn) is accessible in main content
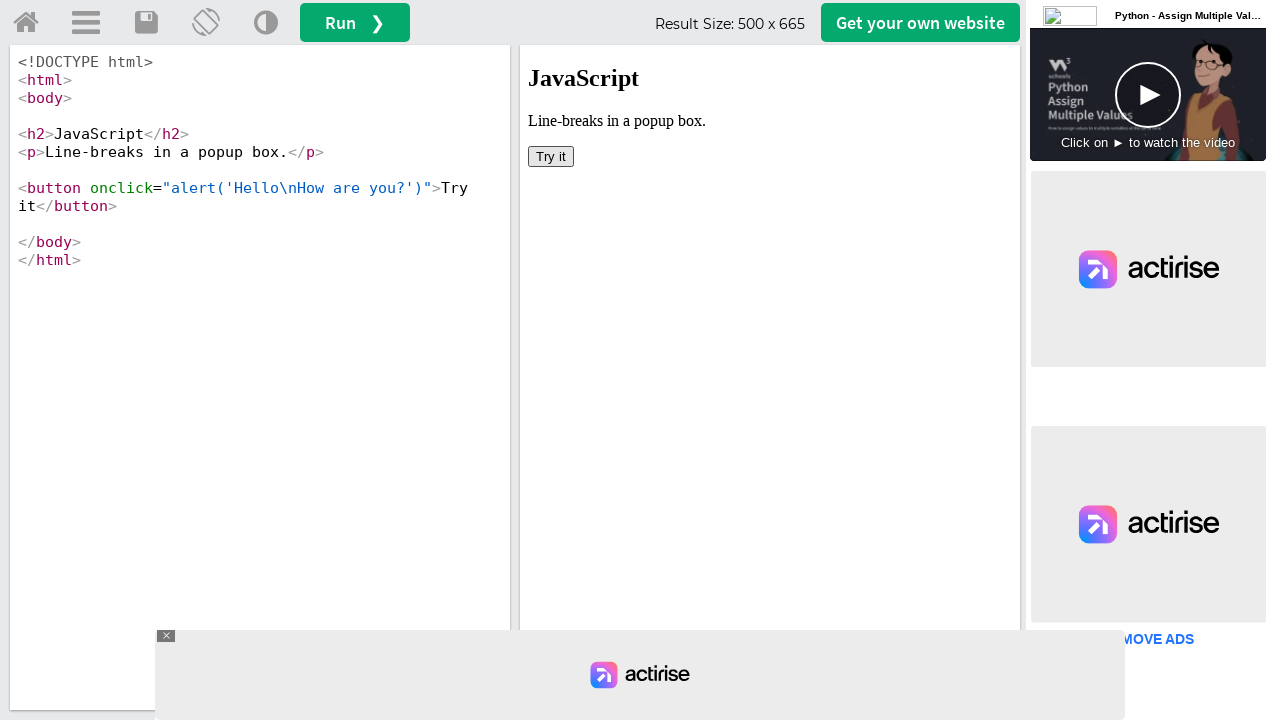

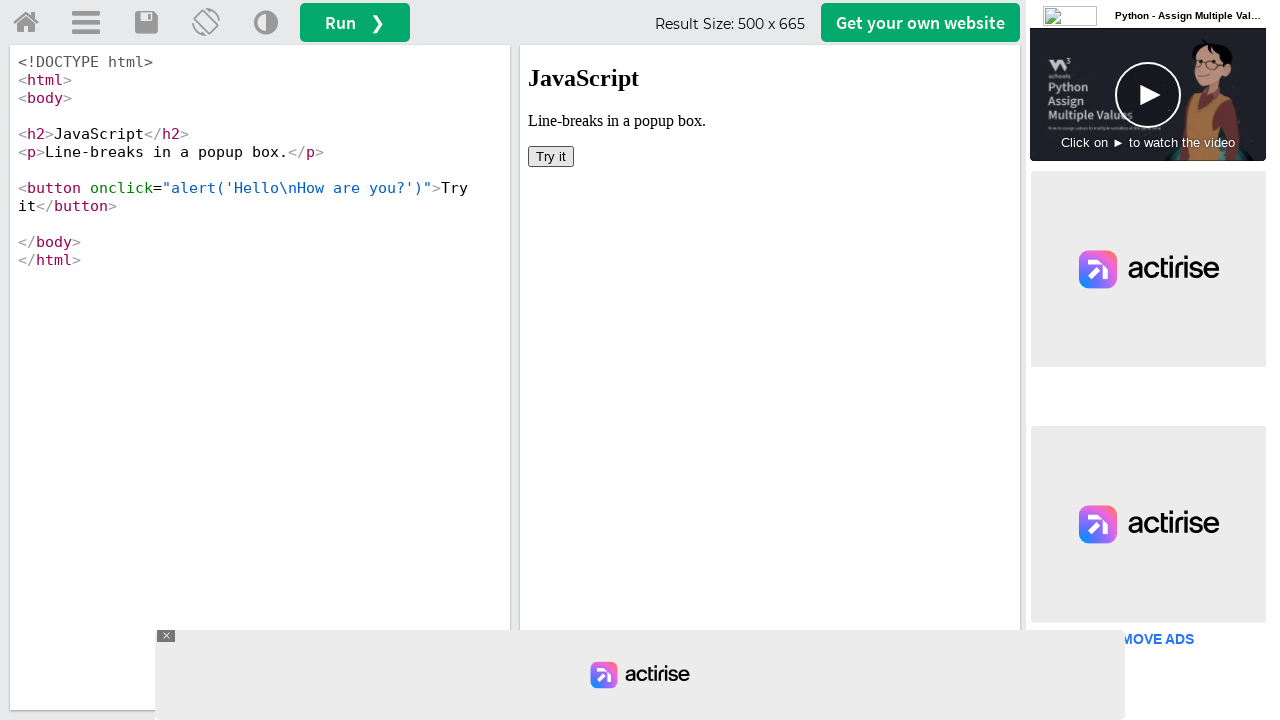